Tests FAQ accordion item 0 by clicking the header and verifying the answer text about daily rental price (400 rubles)

Starting URL: https://qa-scooter.praktikum-services.ru/

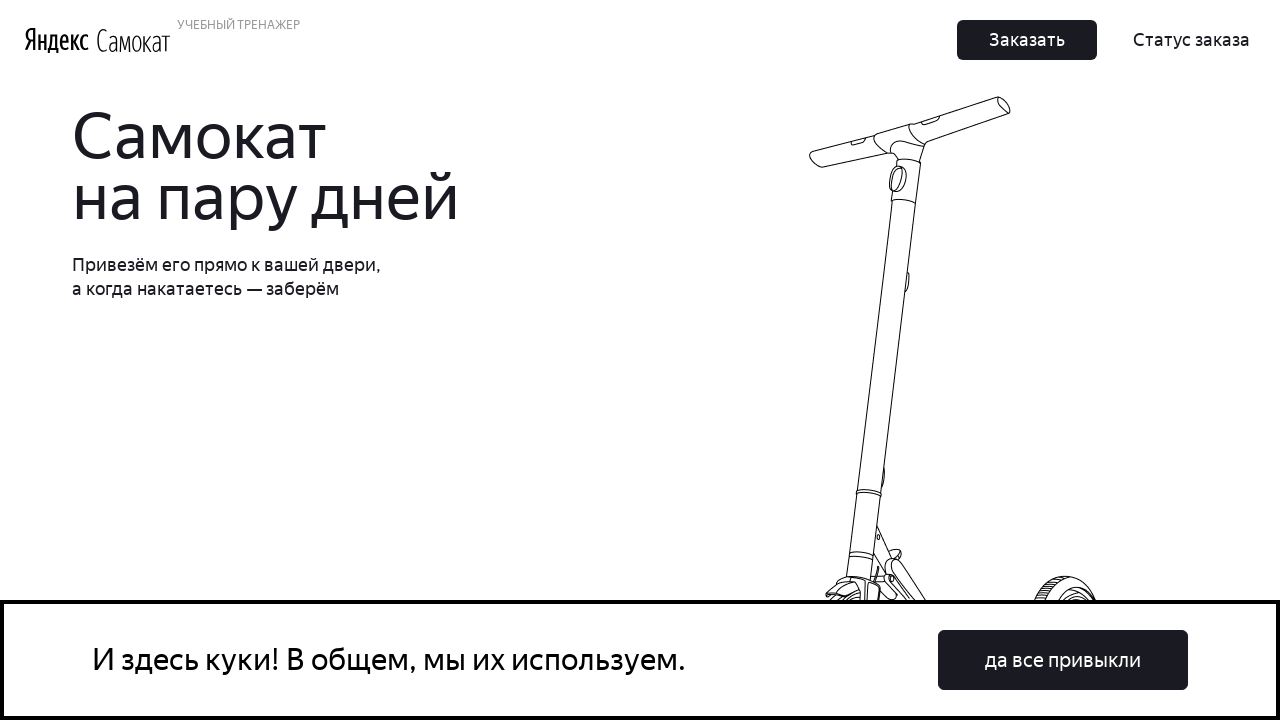

Clicked FAQ accordion header 0 at (967, 361) on #accordion__heading-0
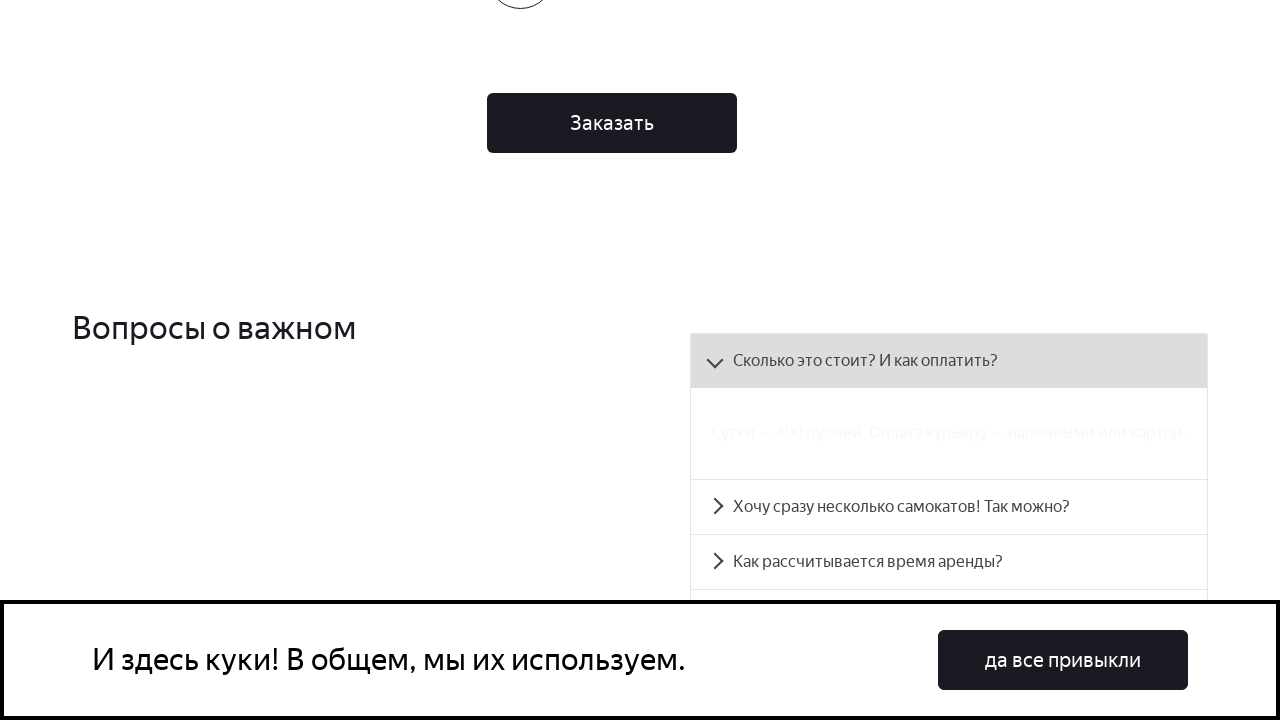

FAQ accordion panel 0 became visible
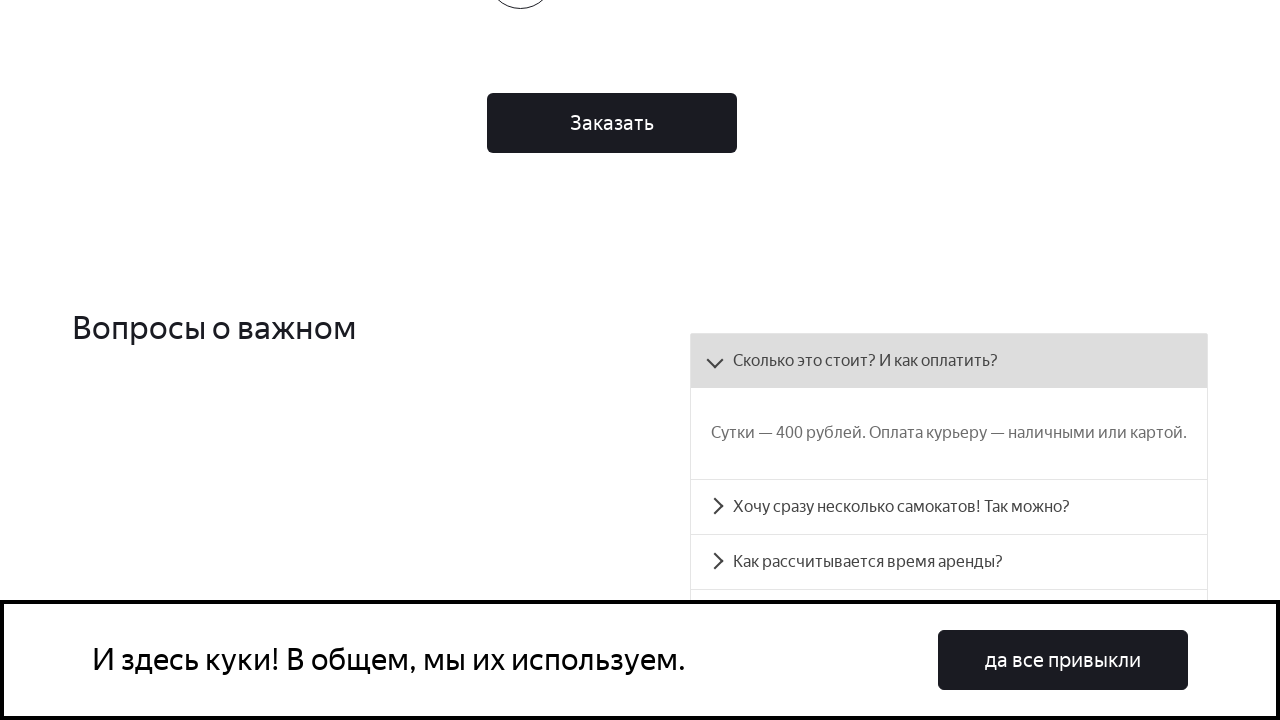

Retrieved answer text from accordion panel 0
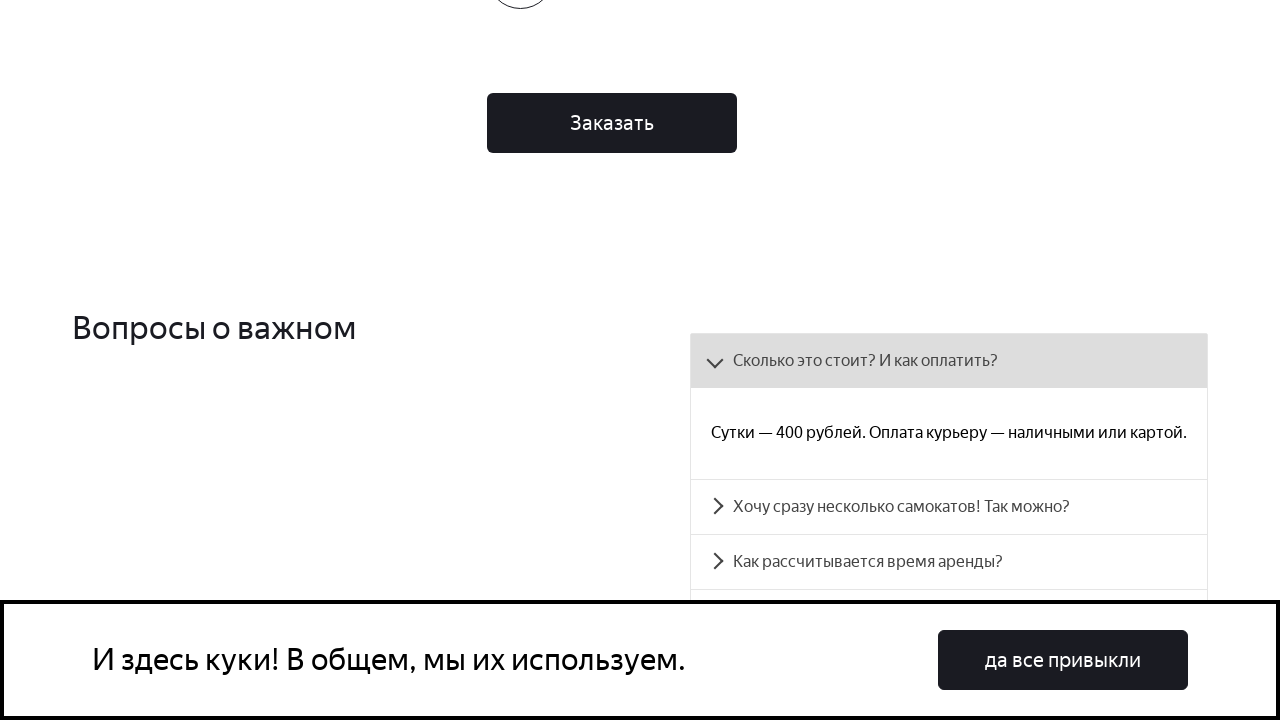

Verified answer text contains daily rental price of 400 rubles
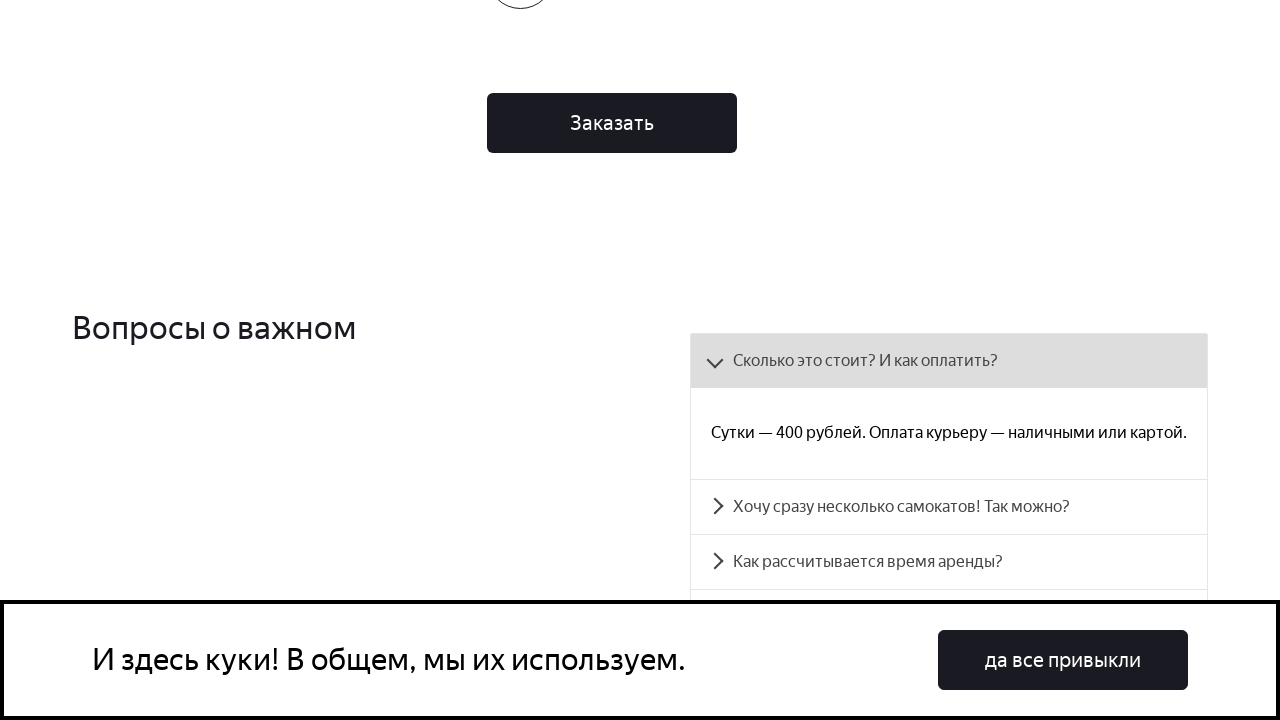

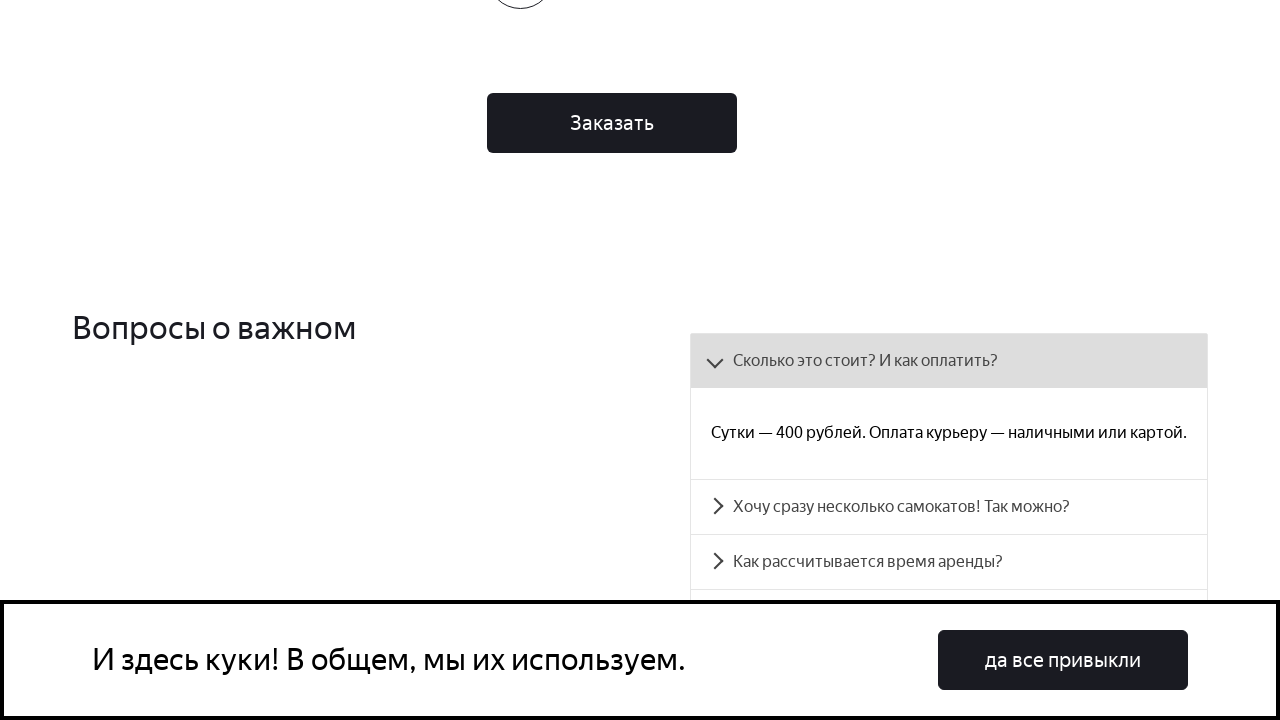